Tests dynamic content loading by clicking a start button and waiting for the finish element to appear after an asynchronous load

Starting URL: http://the-internet.herokuapp.com/dynamic_loading/2

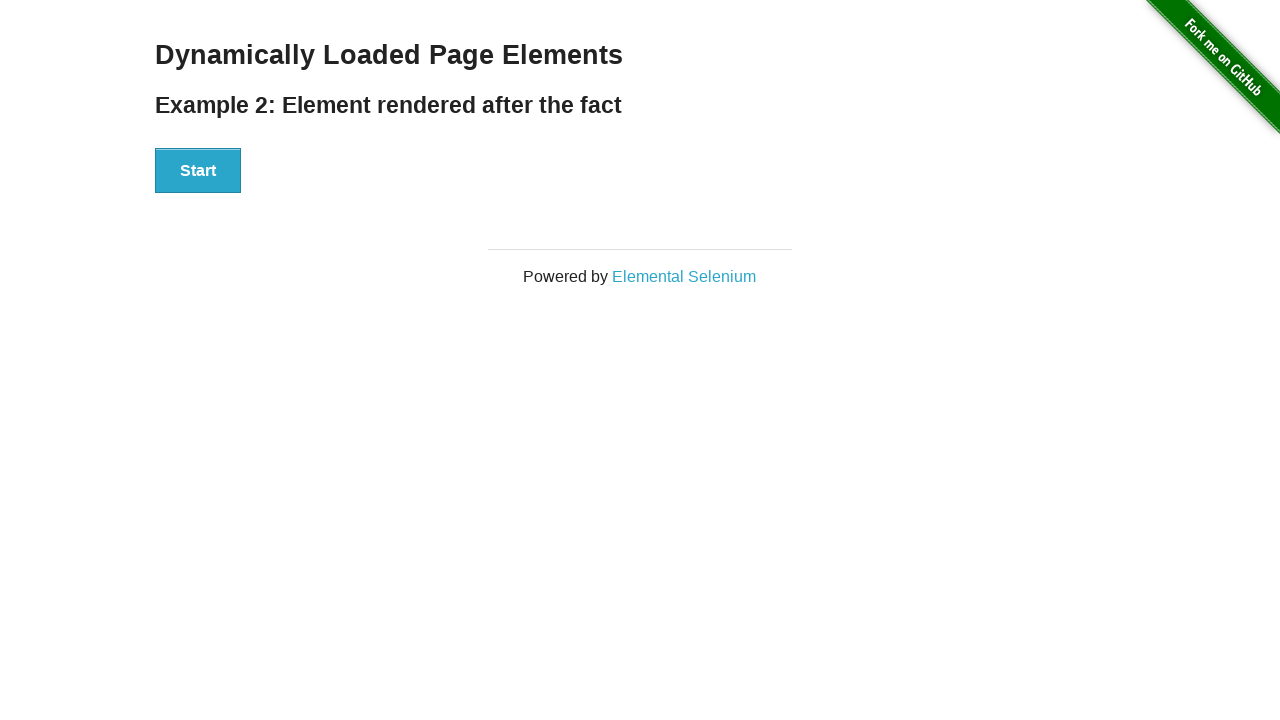

Clicked start button to trigger dynamic content loading at (198, 171) on #start > button
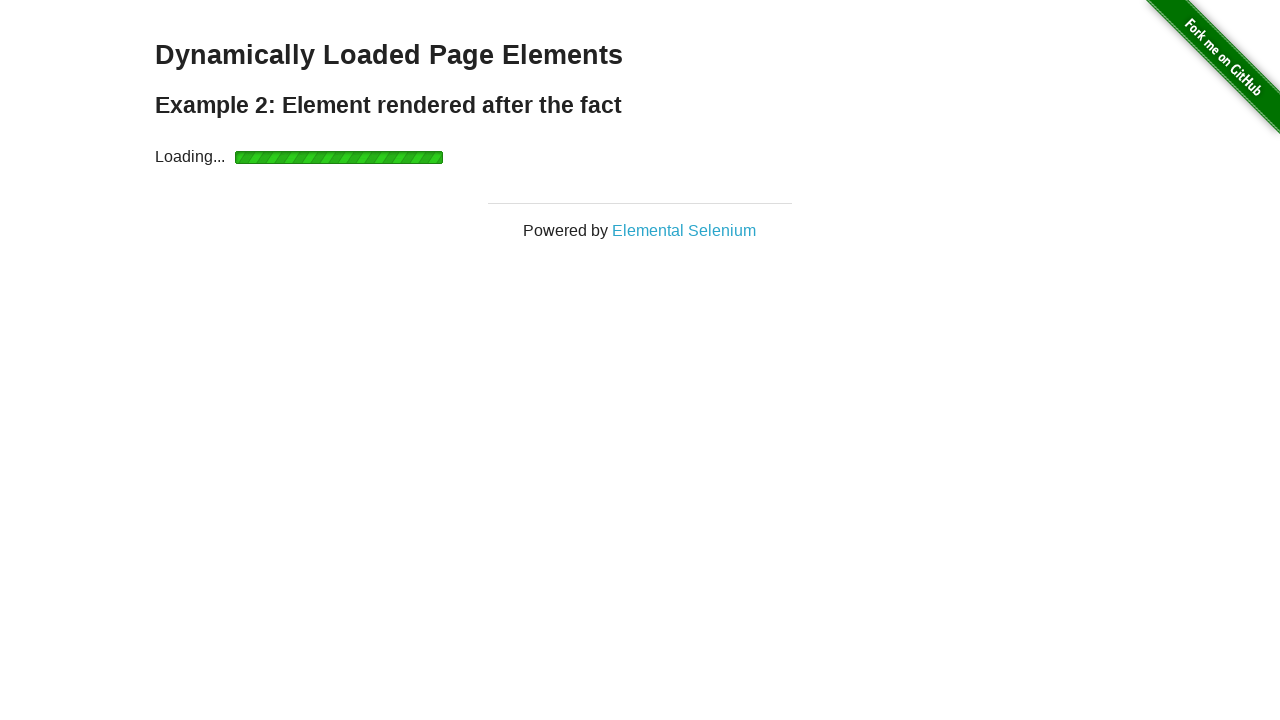

Finish element appeared after asynchronous load
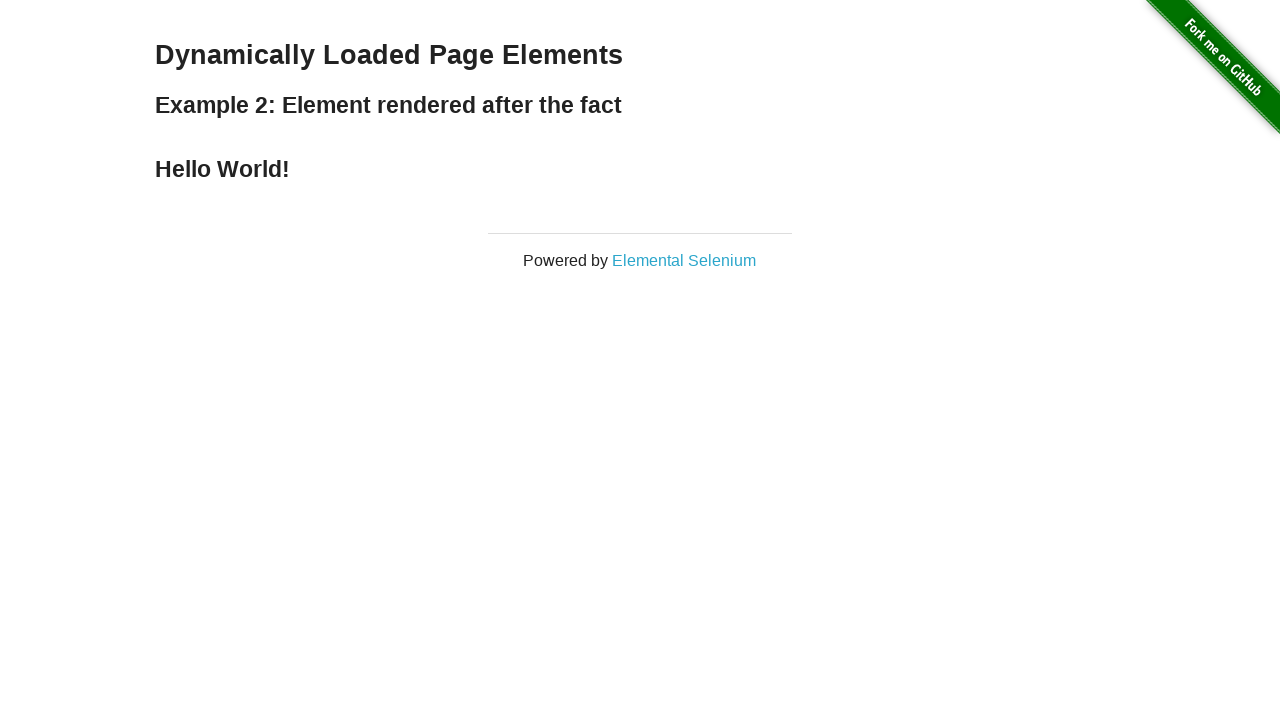

Retrieved finish element text content: 'Hello World!'
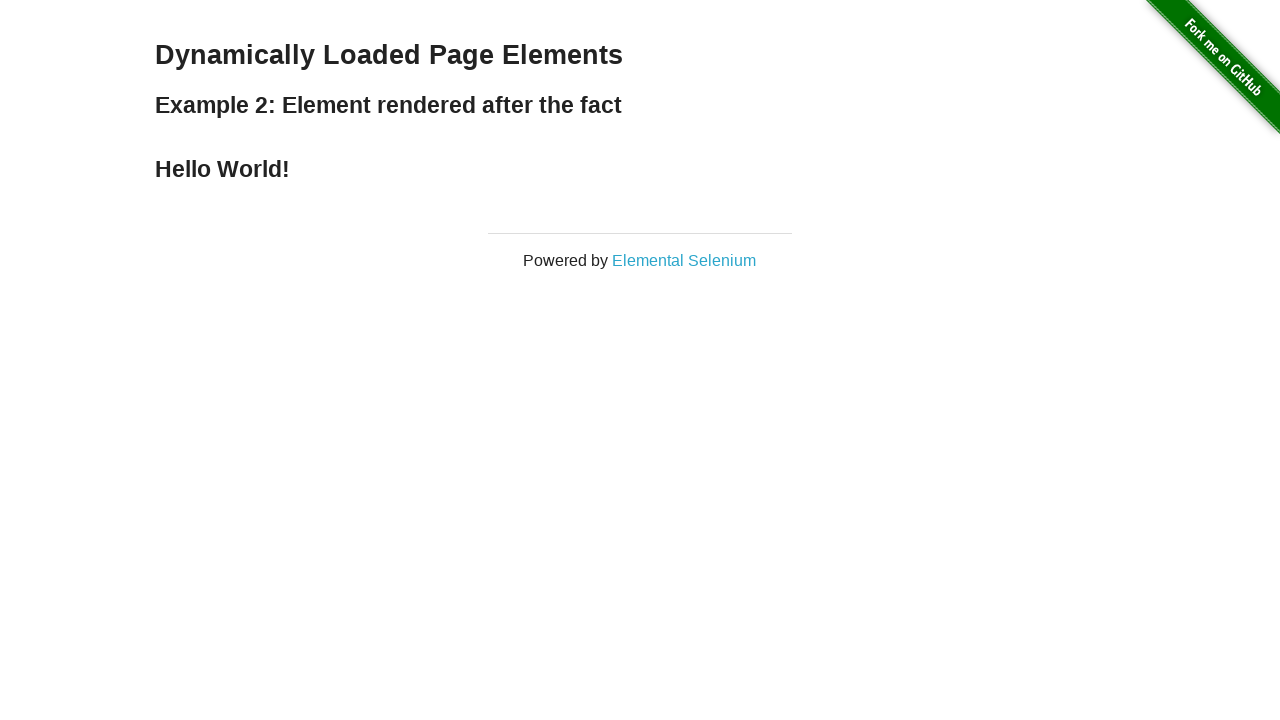

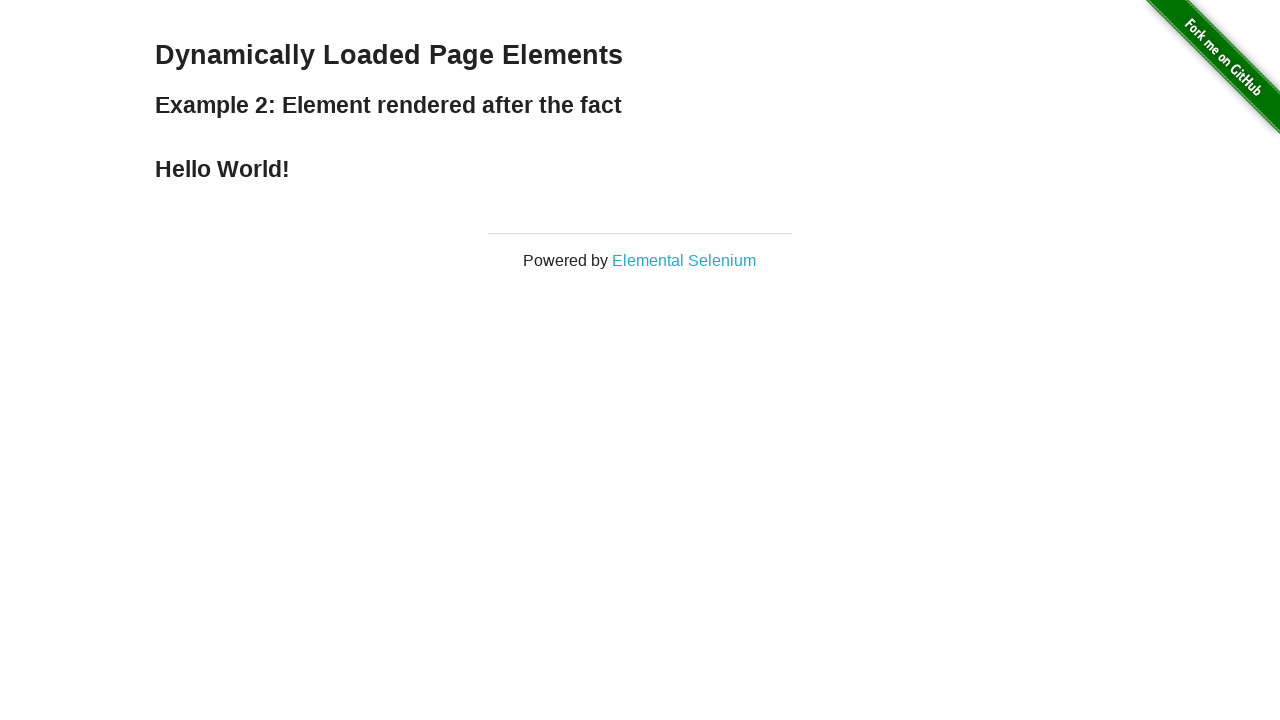